Navigates to Python.org homepage and verifies that event information is displayed in the event widget

Starting URL: https://www.python.org/

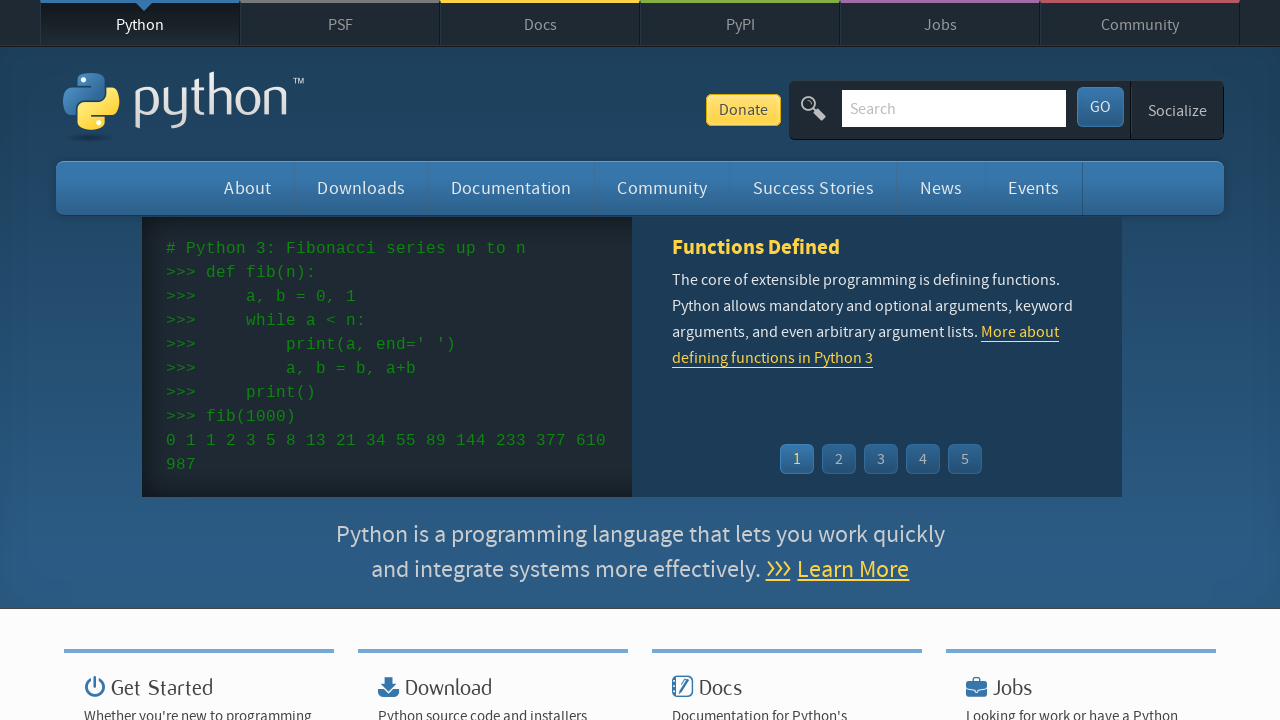

Navigated to Python.org homepage
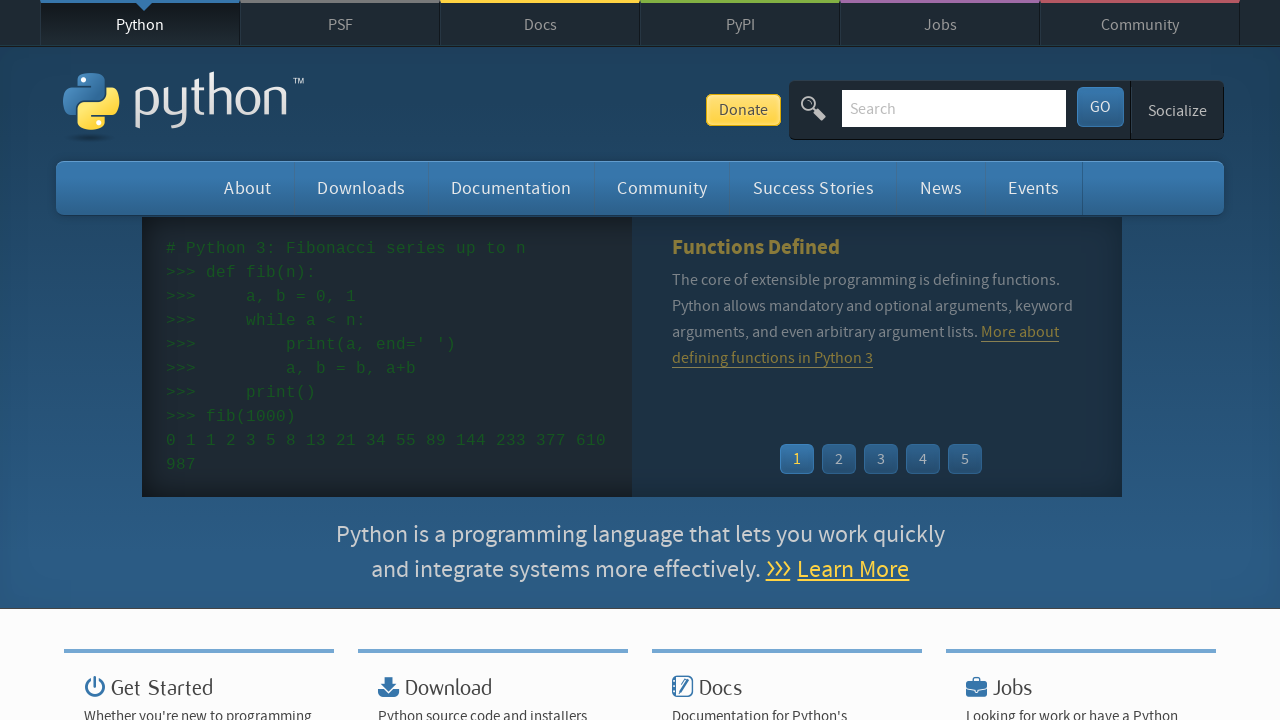

Event widget time element loaded
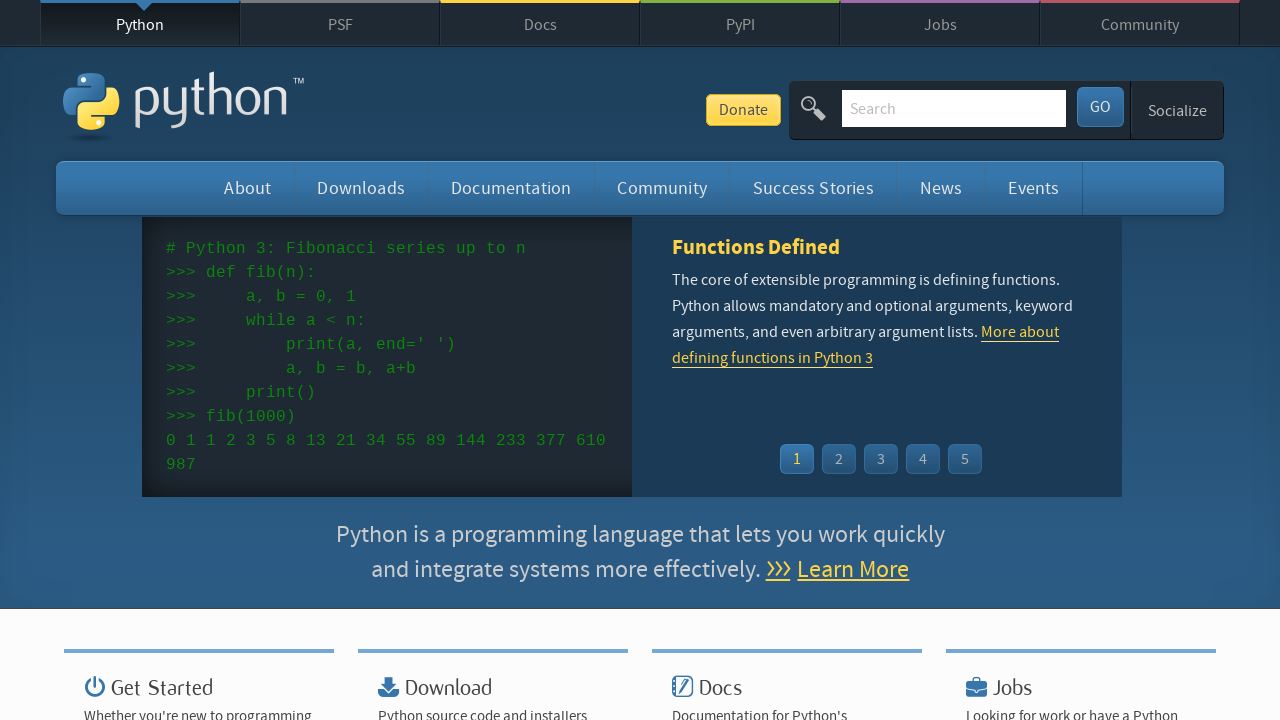

Event widget link element loaded
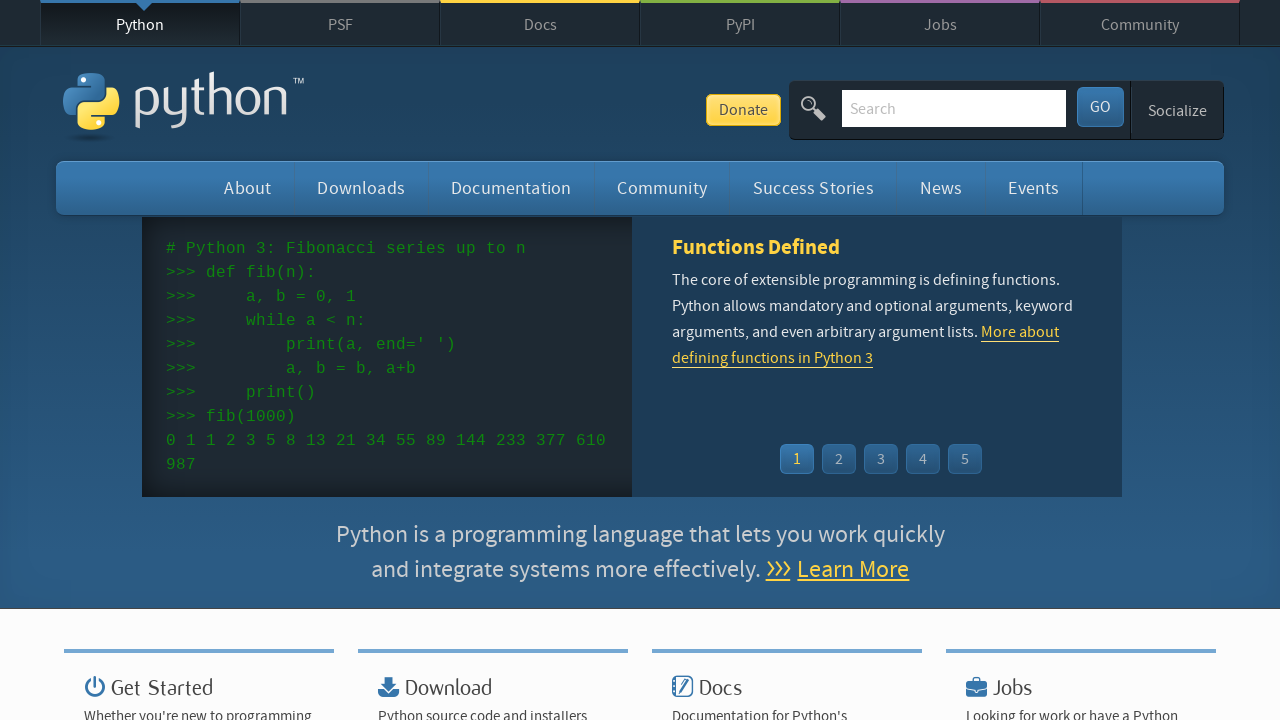

Verified event widget time element exists
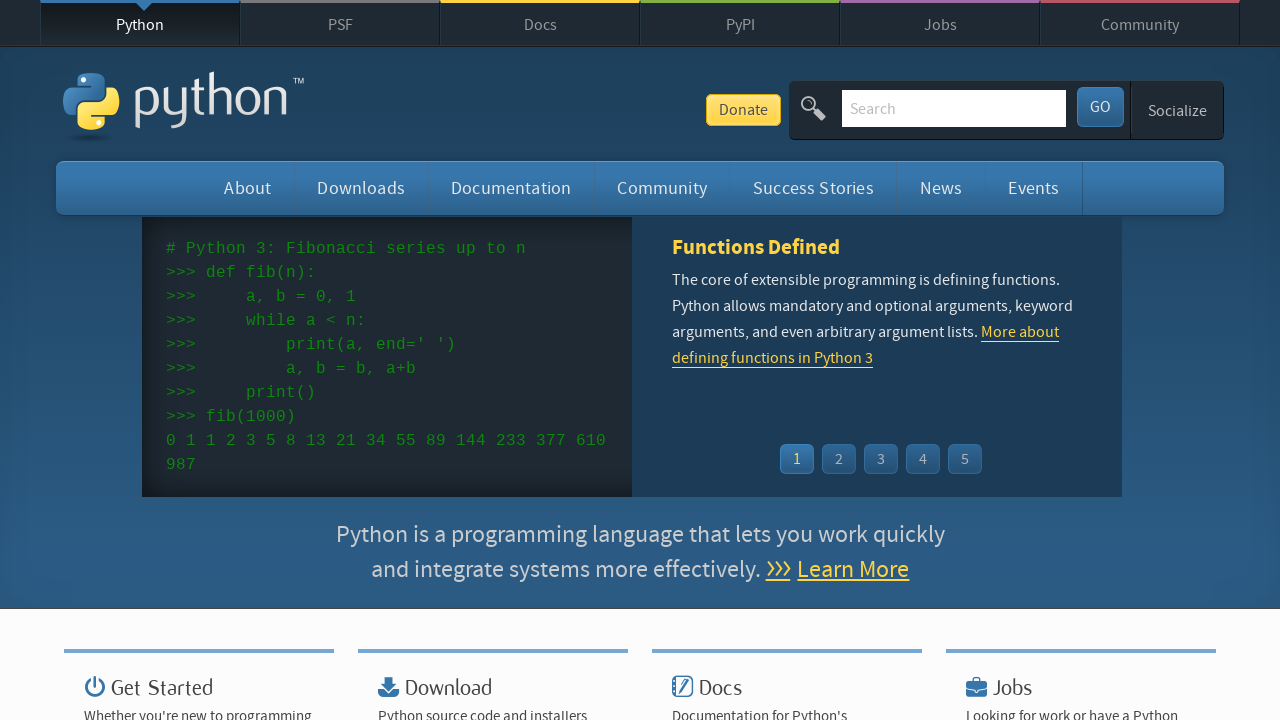

Verified event widget link element exists
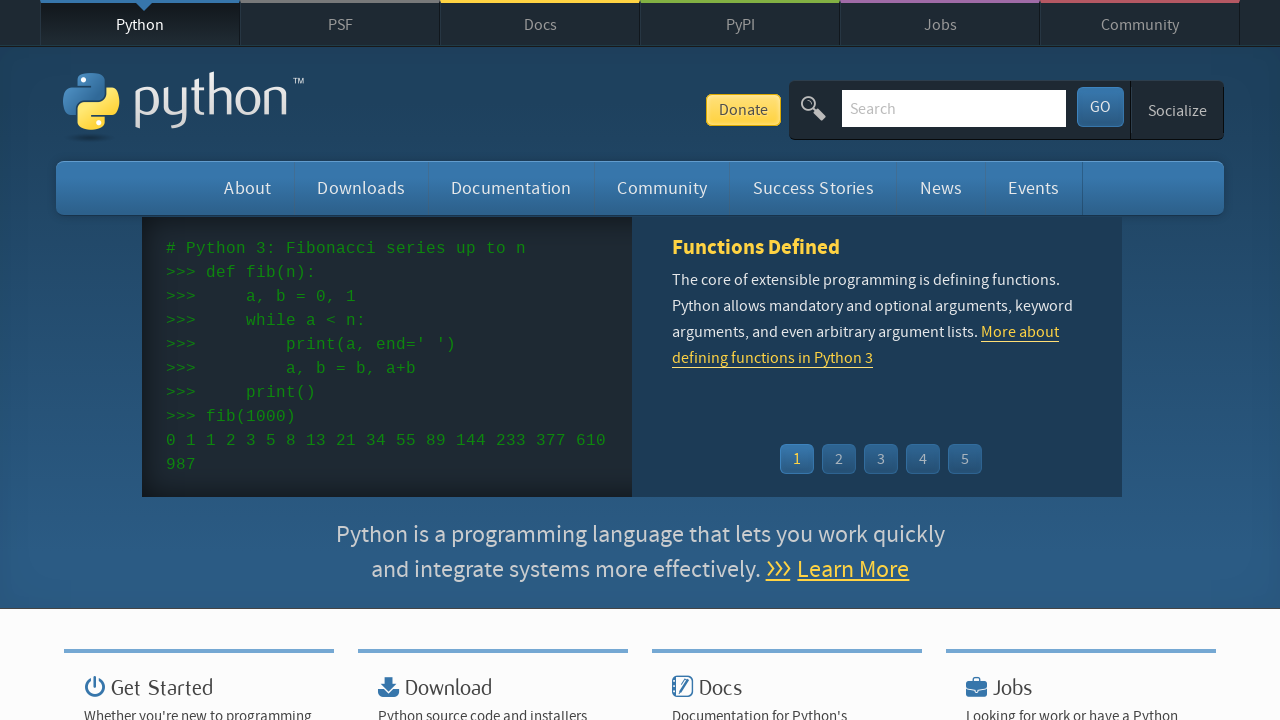

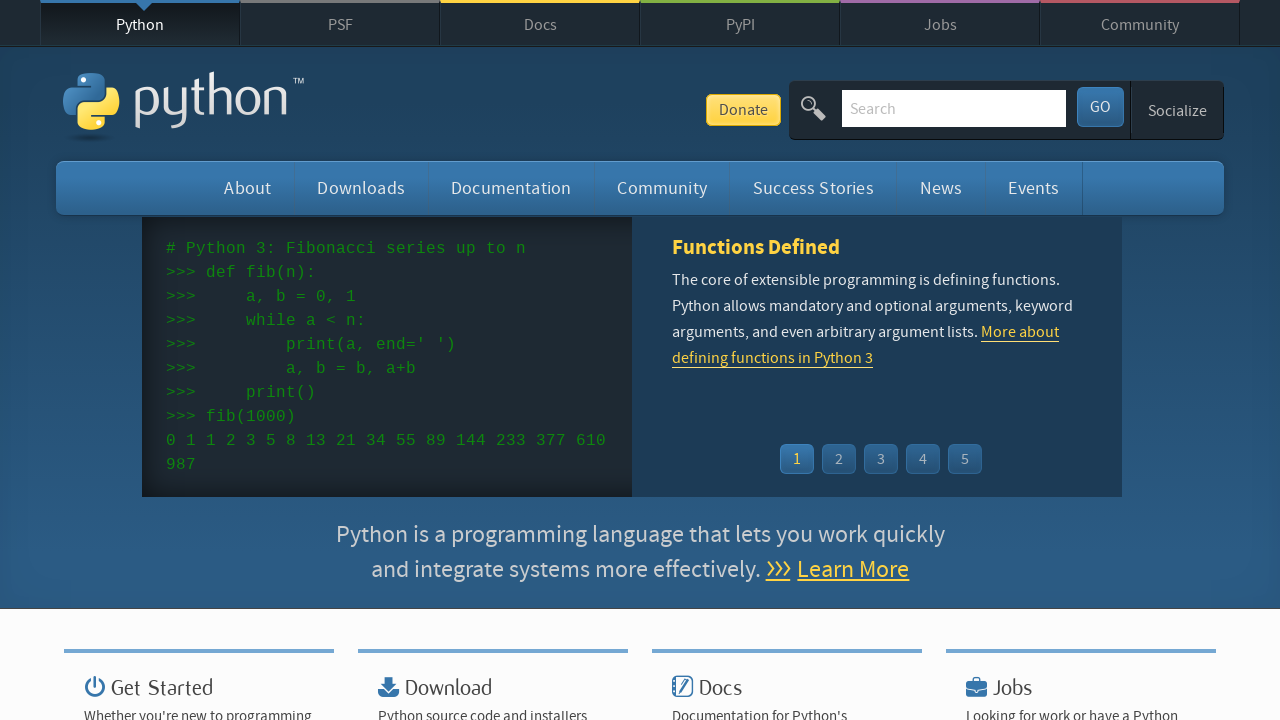